Tests dismissing a JavaScript confirm dialog by clicking a button and canceling the dialog

Starting URL: https://automationfc.github.io/basic-form/index.html

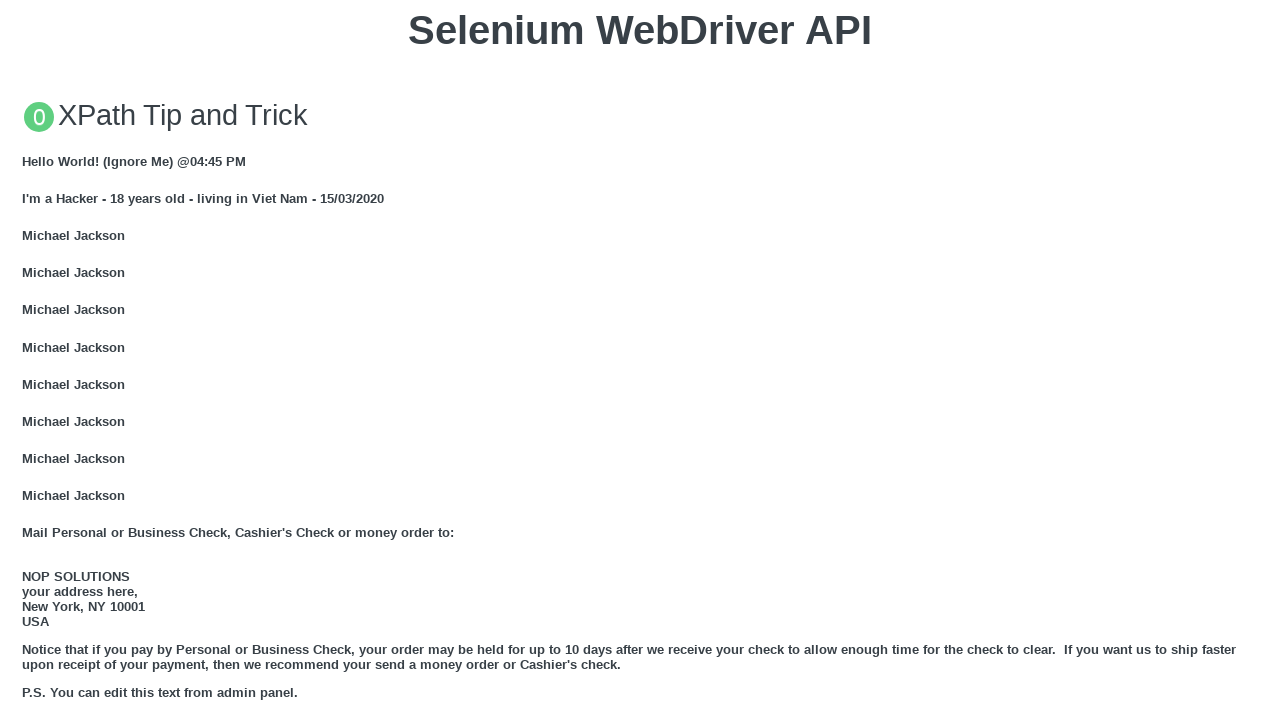

Clicked 'Click for JS Confirm' button to trigger JavaScript confirm dialog at (640, 360) on xpath=//button[text()='Click for JS Confirm']
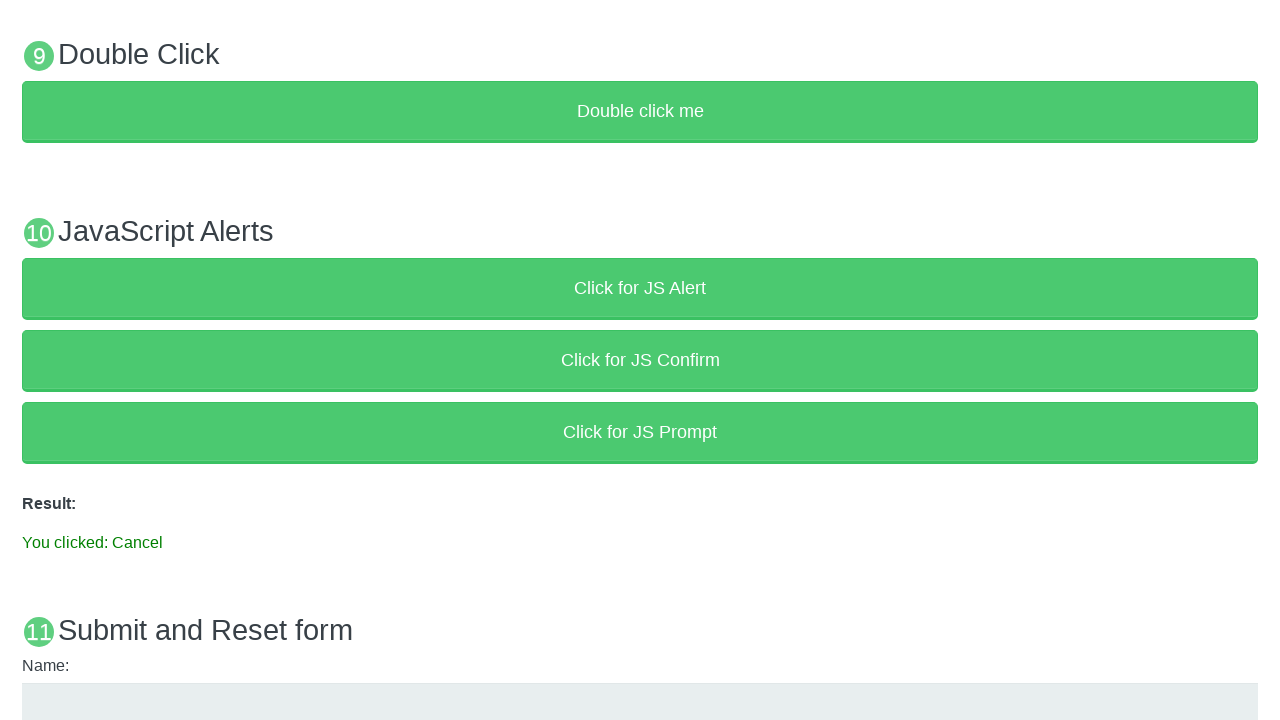

Set up dialog handler to dismiss the confirm dialog
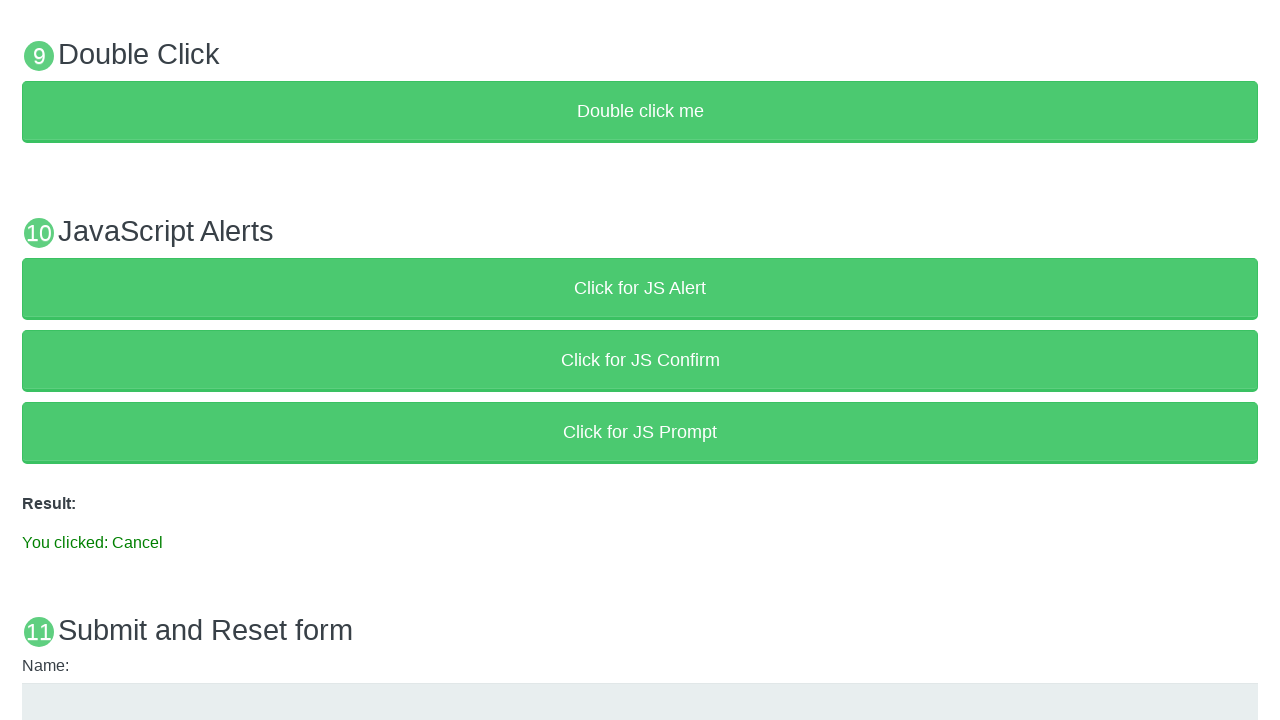

Waited for result text element to appear
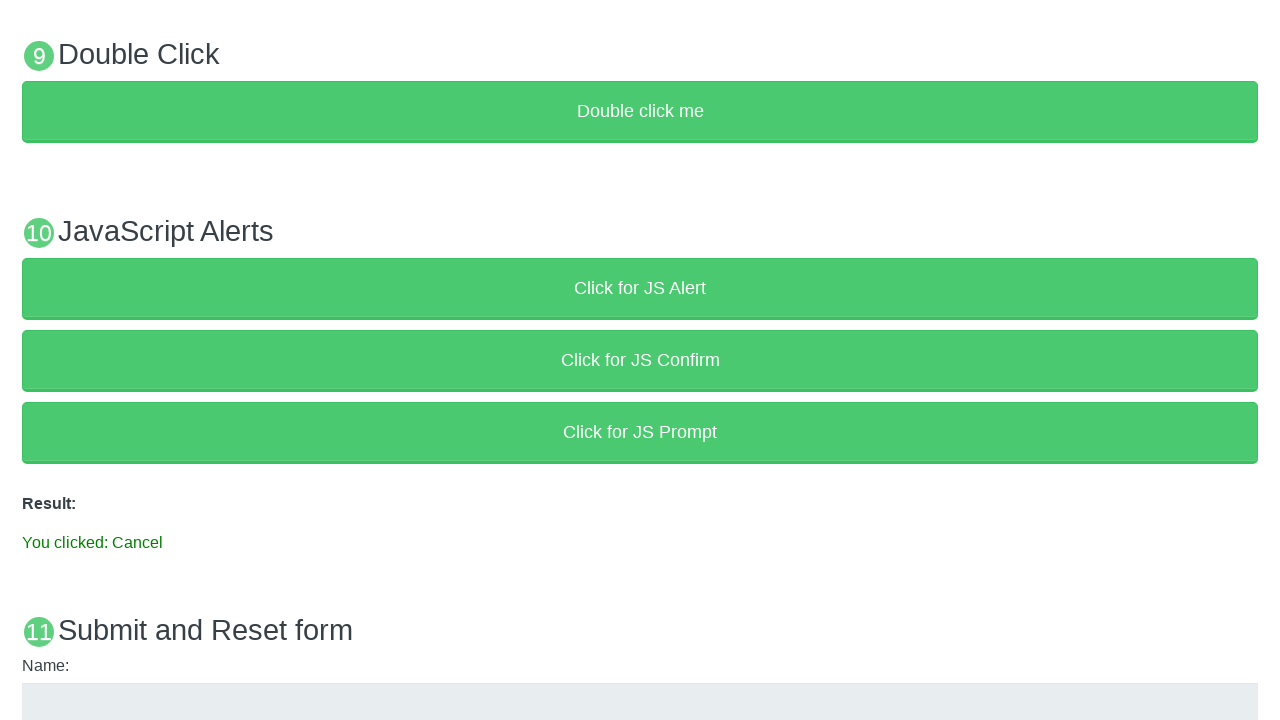

Verified result text displays 'You clicked: Cancel'
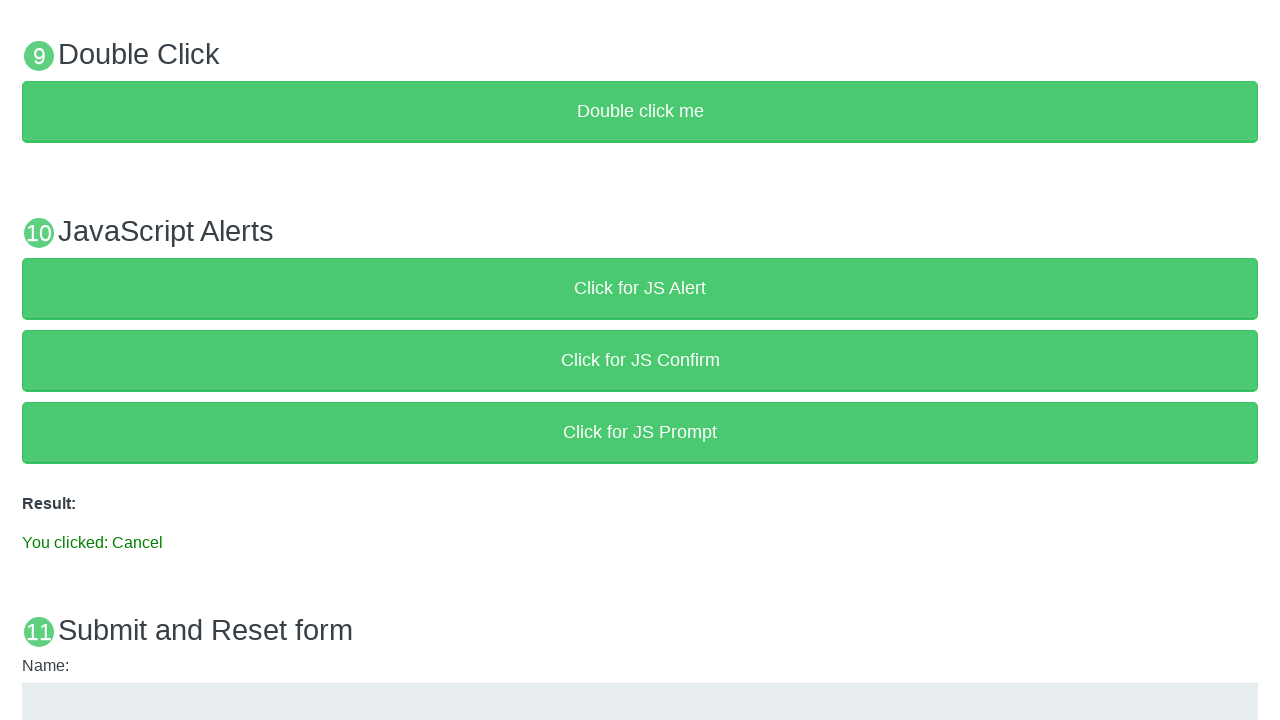

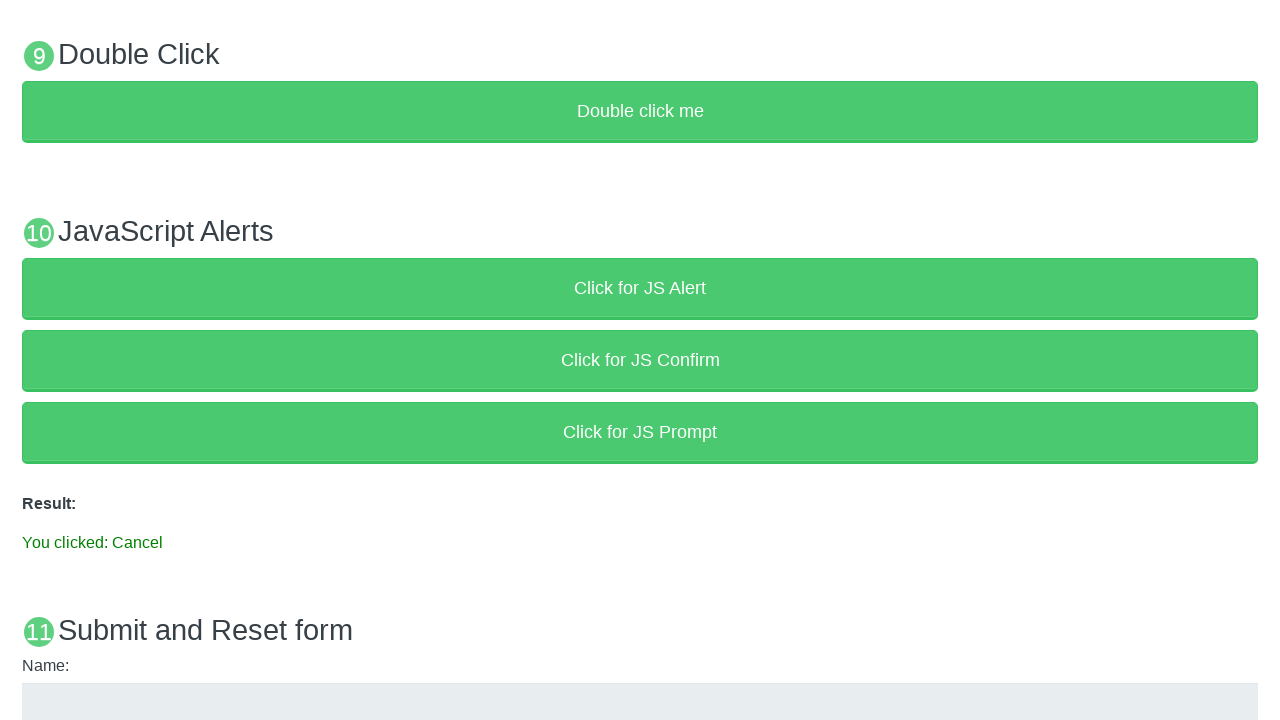